Tests that the About Us page displays informative content about the company including mission, vision, or values

Starting URL: https://egundem.com/hakkimizda

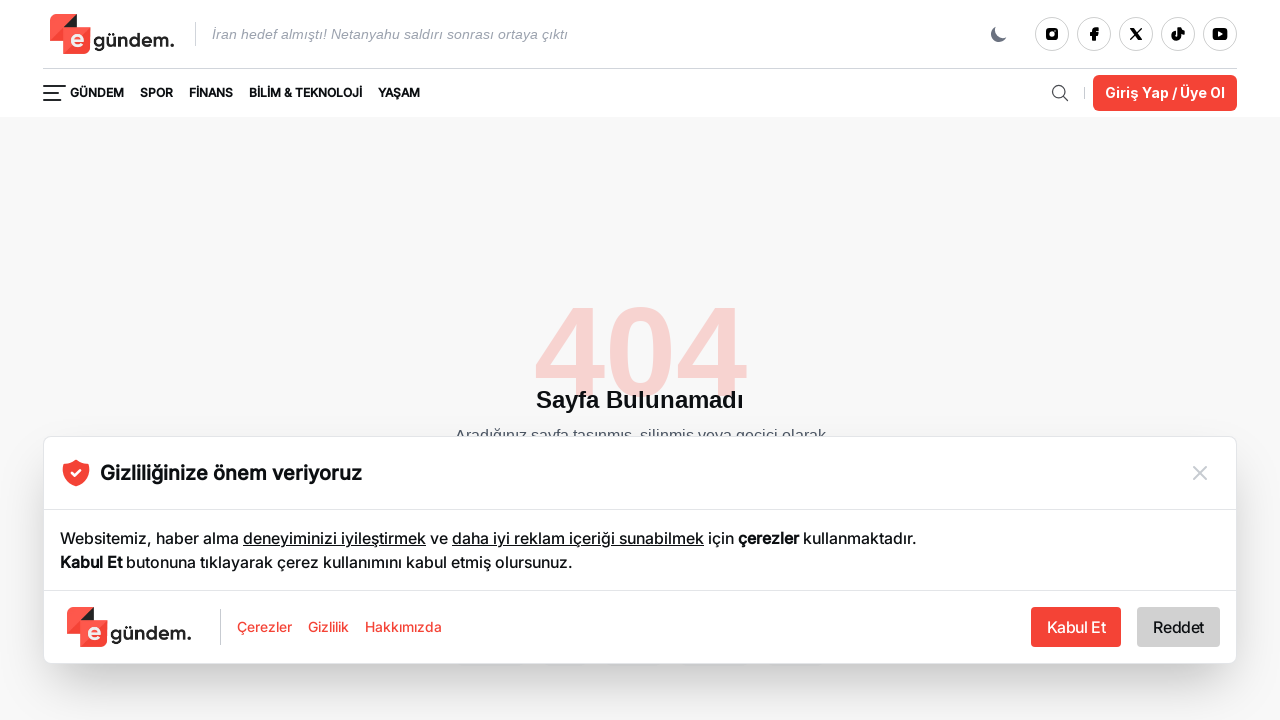

Waited for content section (section, article, or paragraph) to become visible on About Us page
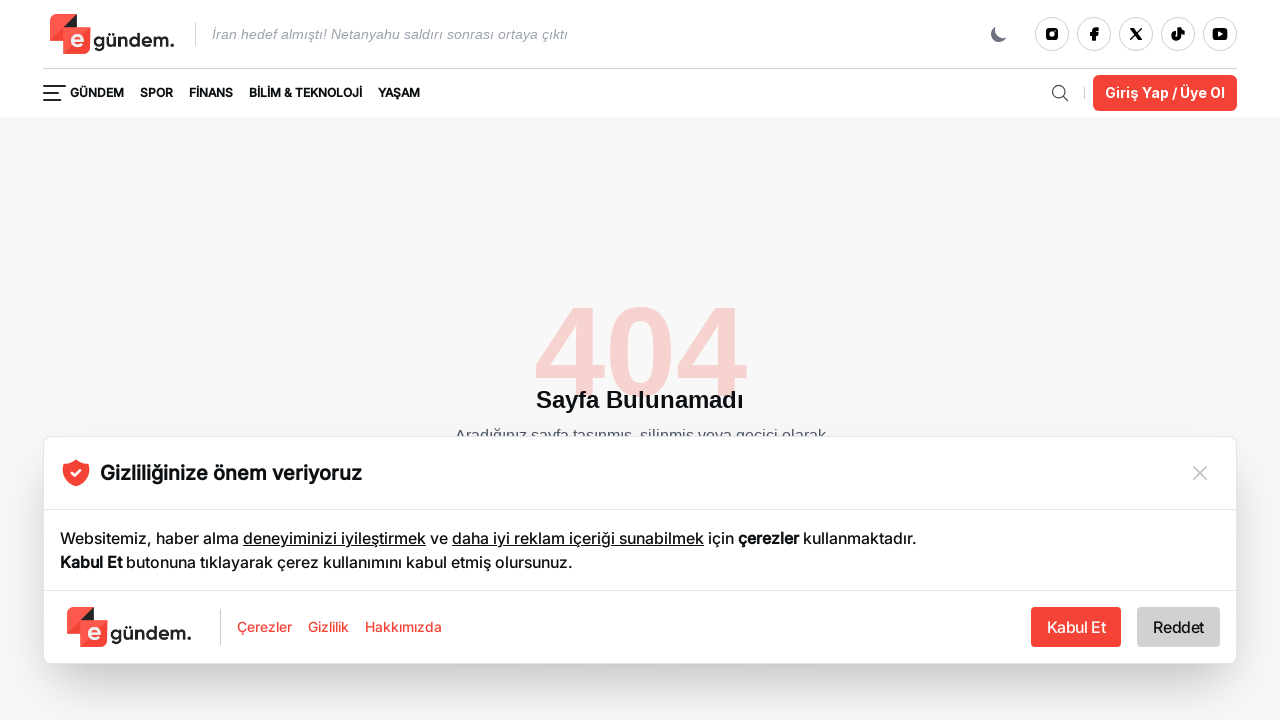

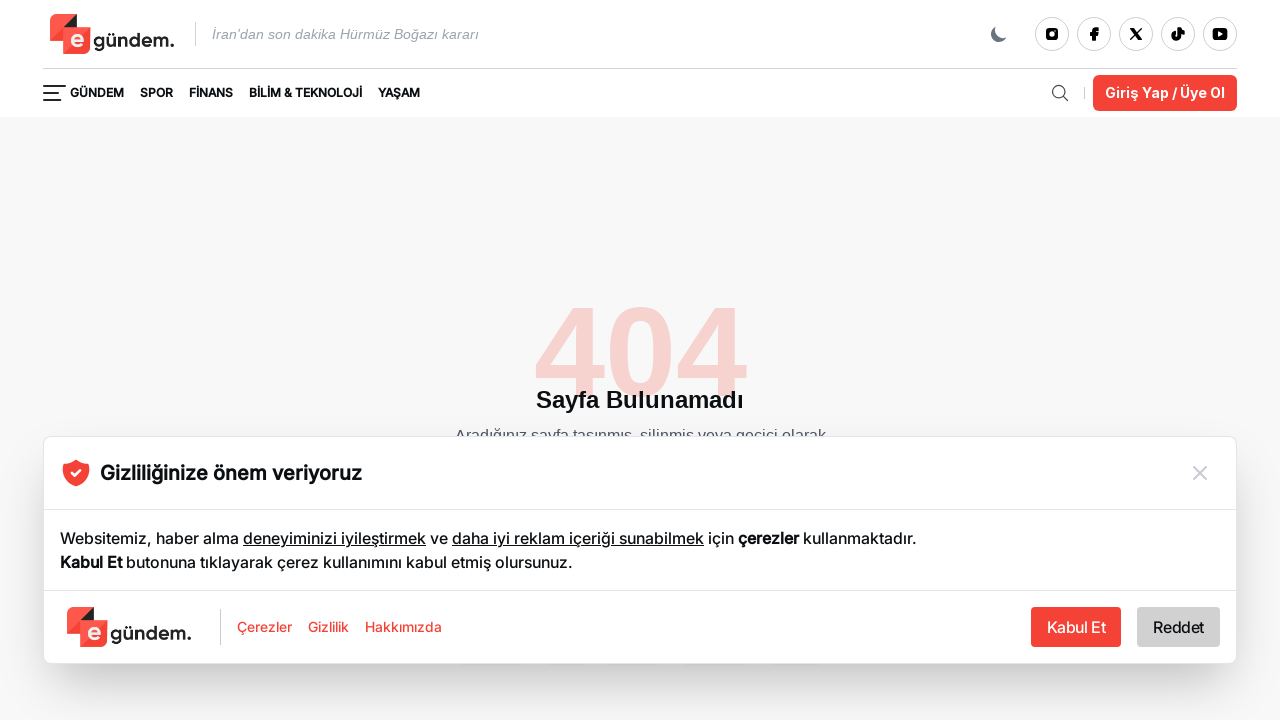